Tests the Join page by clicking the Join link, filling out the membership form with business details, and verifying form elements

Starting URL: https://ggosdinski.github.io/cse270/index.html

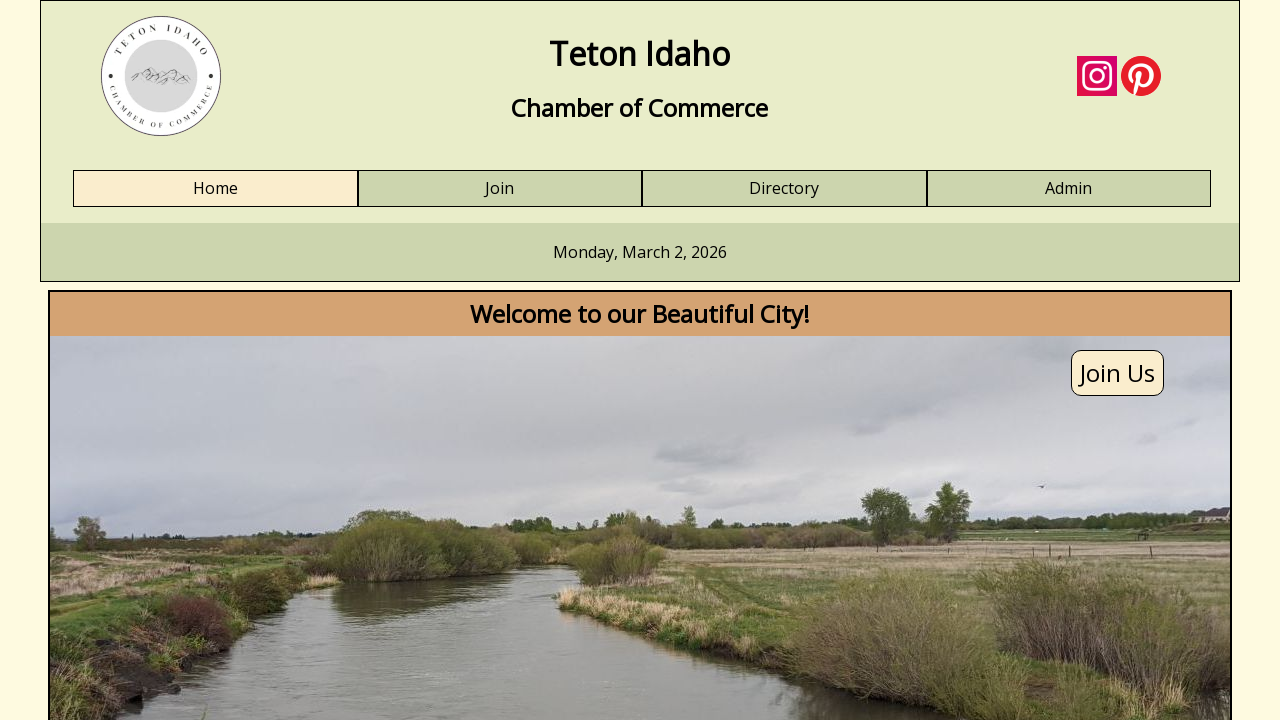

Clicked Join link at (500, 189) on a:has-text('Join')
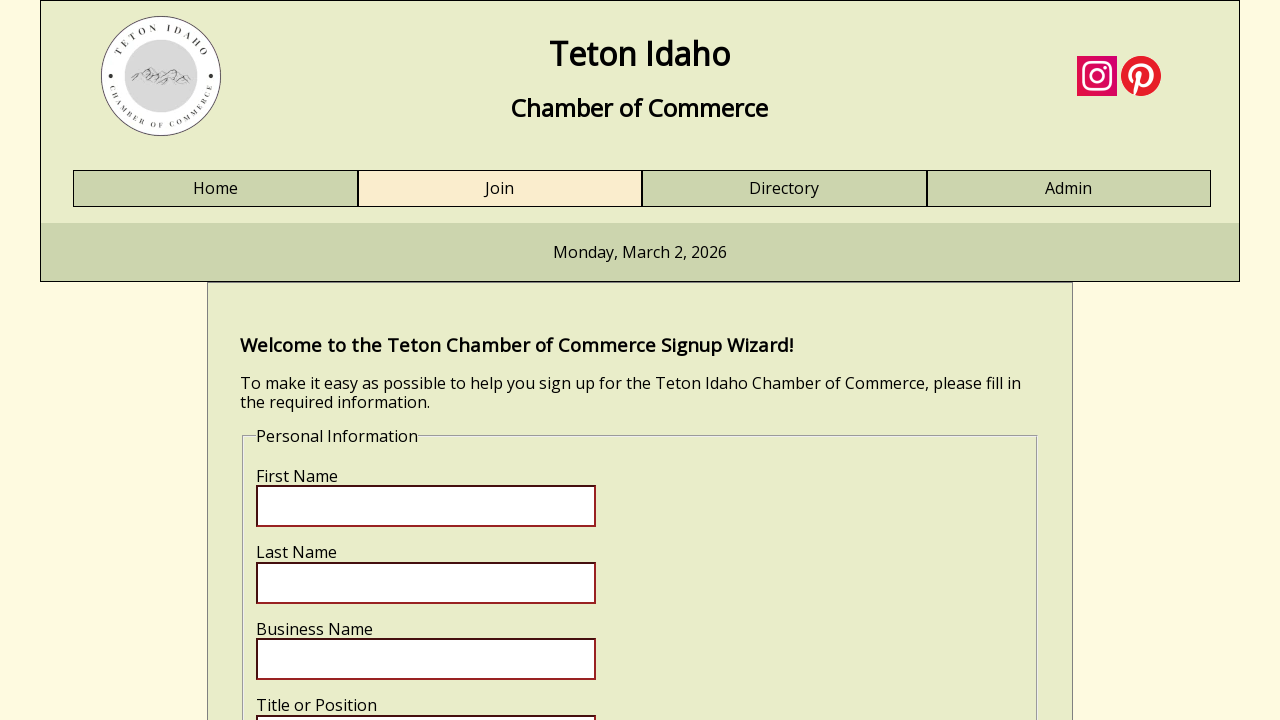

Clicked on first name field at (426, 506) on input[name='fname']
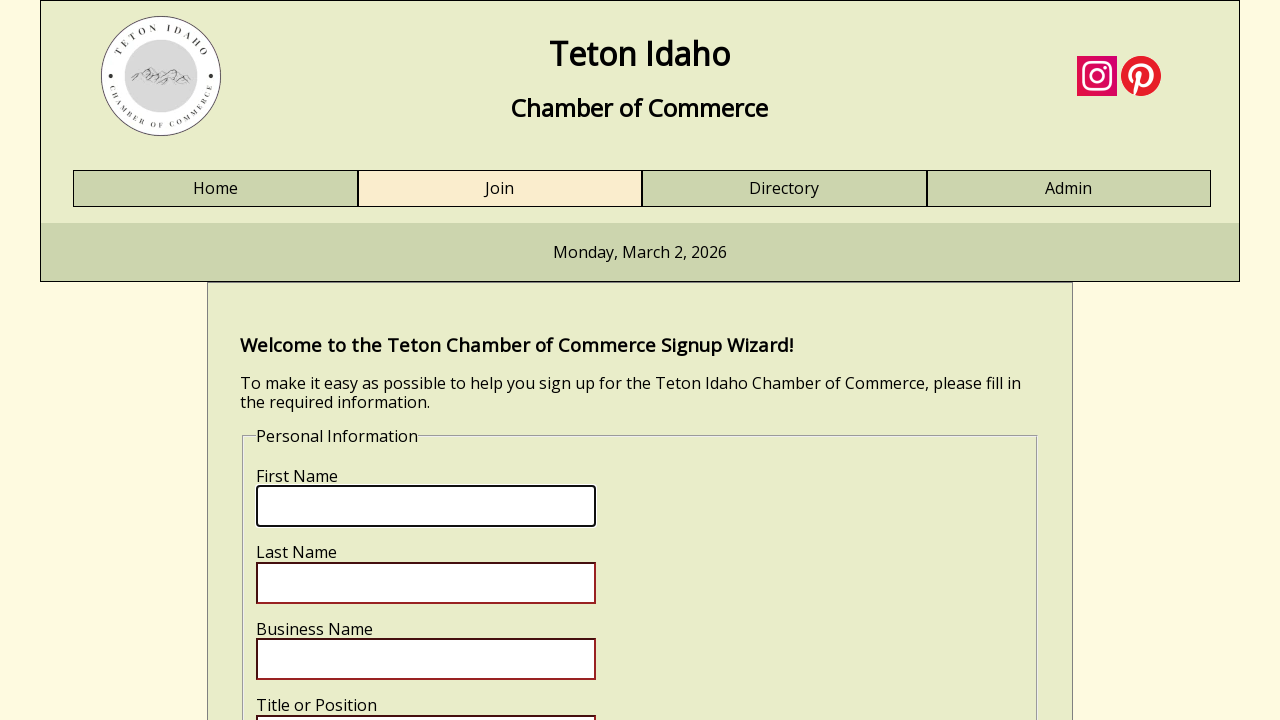

Verified first name field is enabled
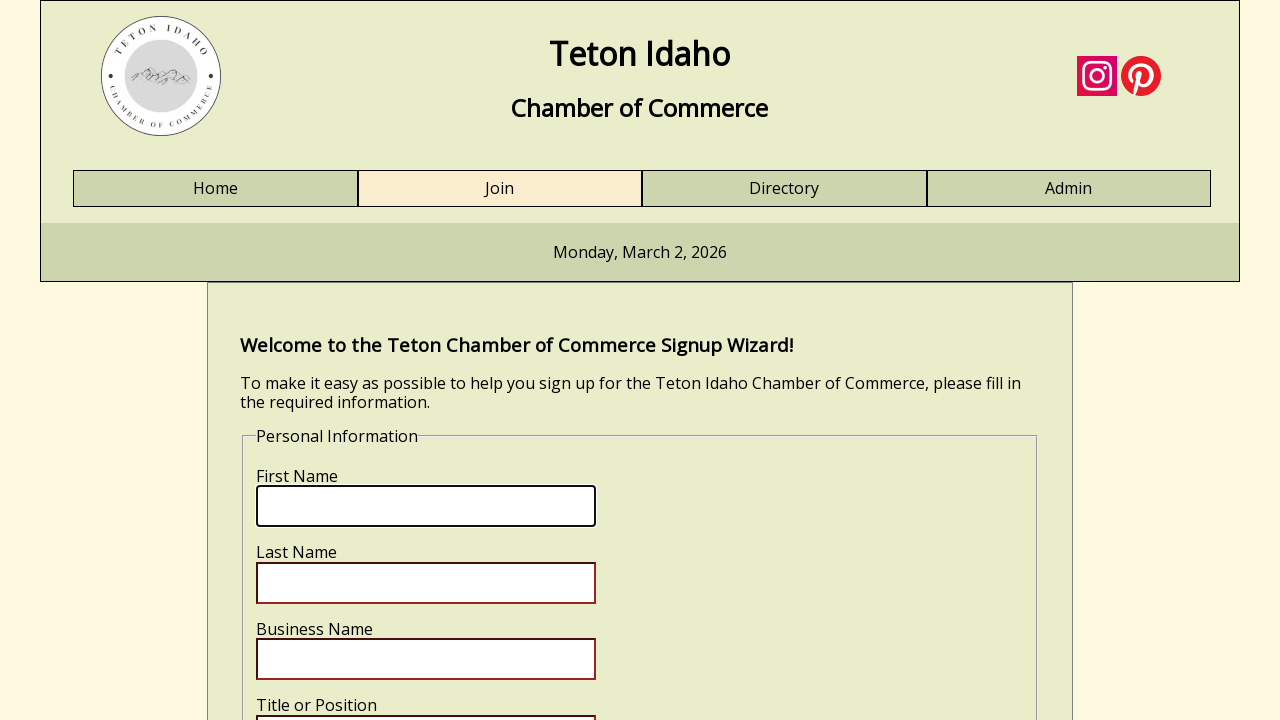

Filled first name field with 'Gianfranco' on input[name='fname']
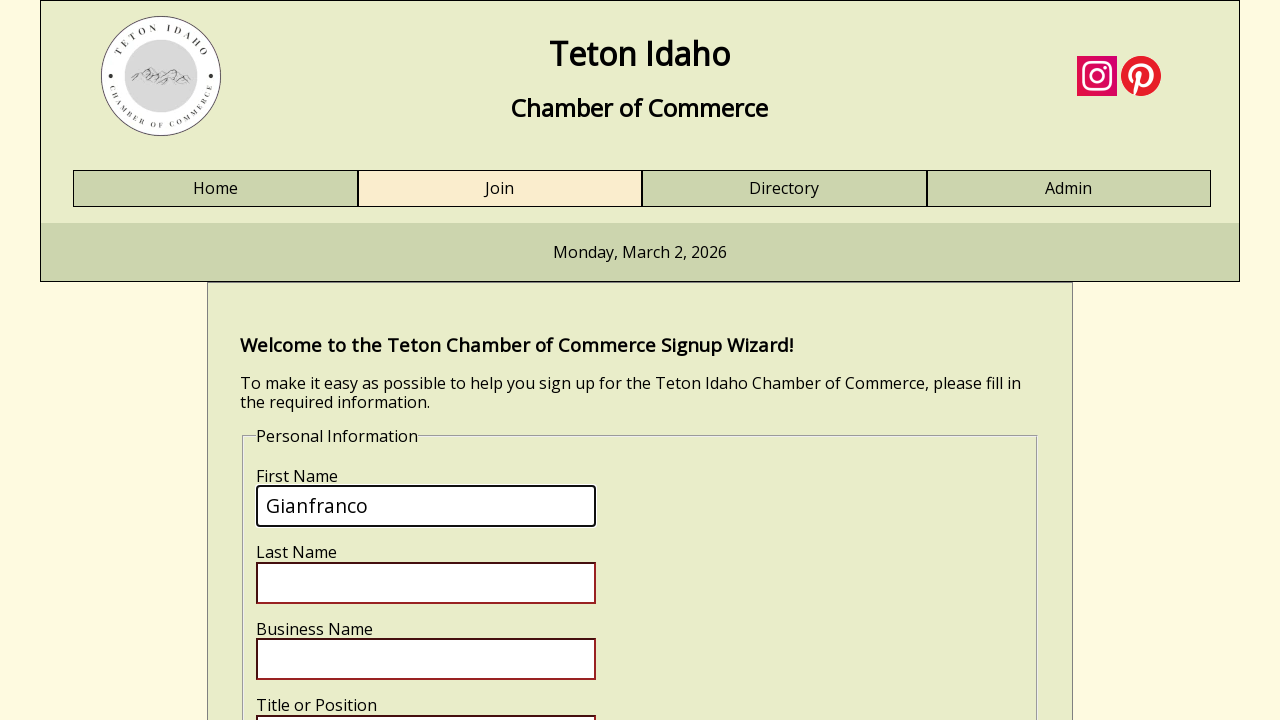

Filled last name field with 'Gosdinski' on input[name='lname']
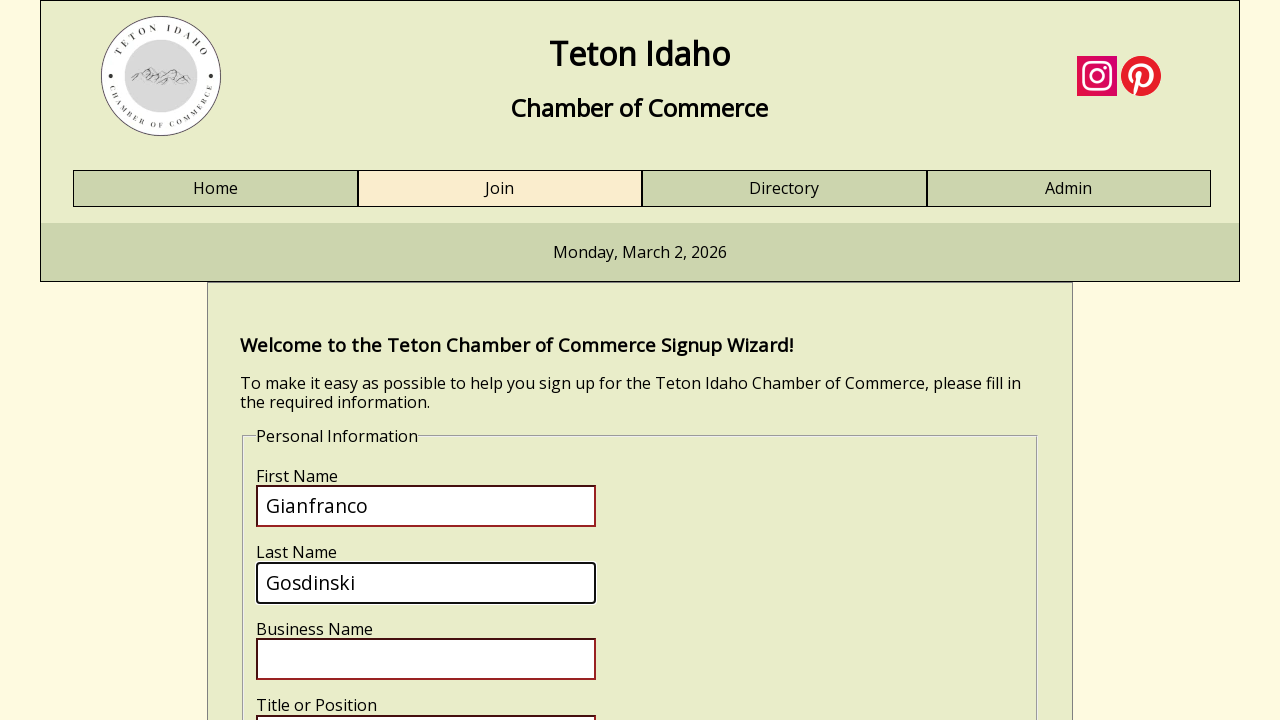

Filled business name field with 'ASPERSUD' on input[name='bizname']
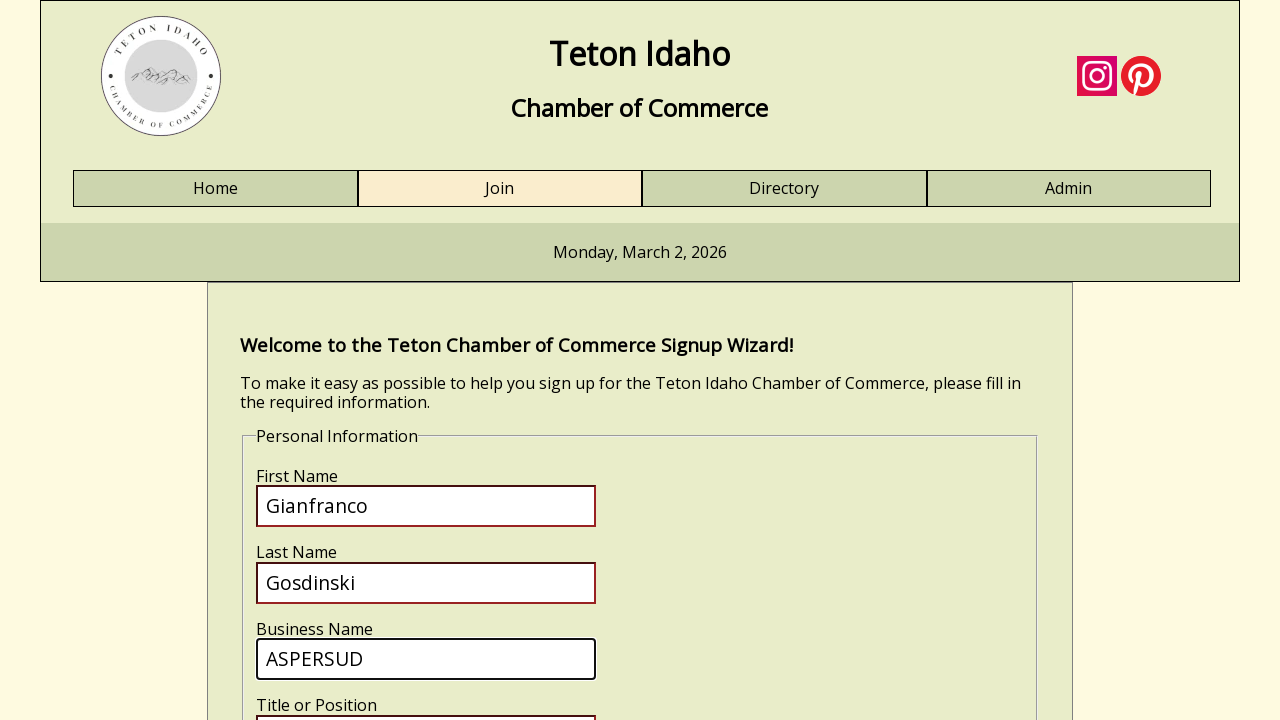

Clicked on business title field at (426, 699) on input[name='biztitle']
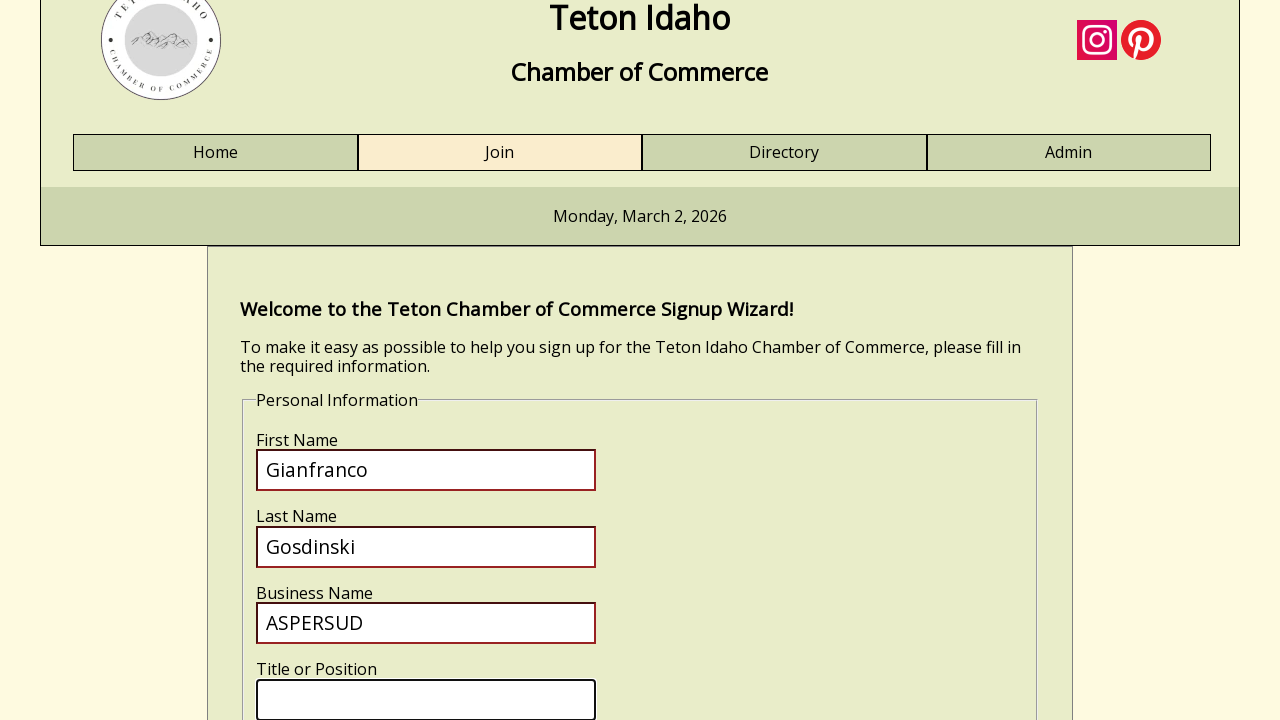

Filled business title field with 'sd' on input[name='biztitle']
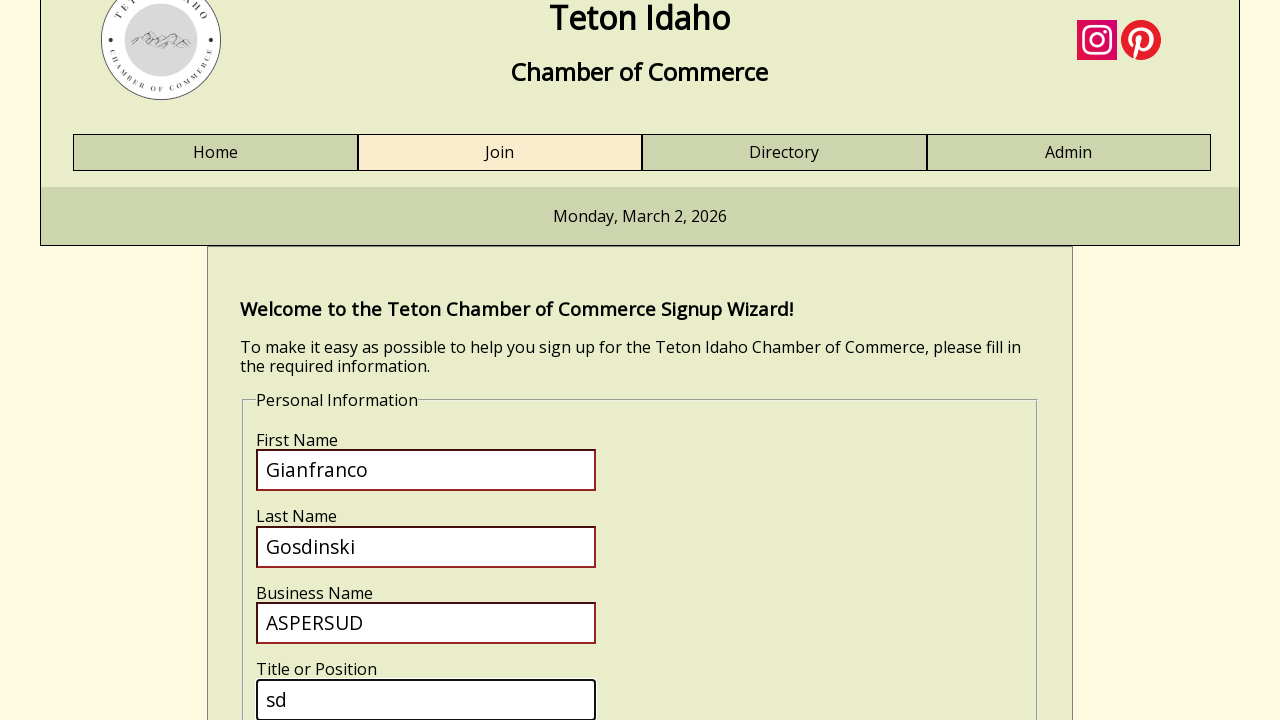

Clicked submit button at (320, 418) on input[name='submit']
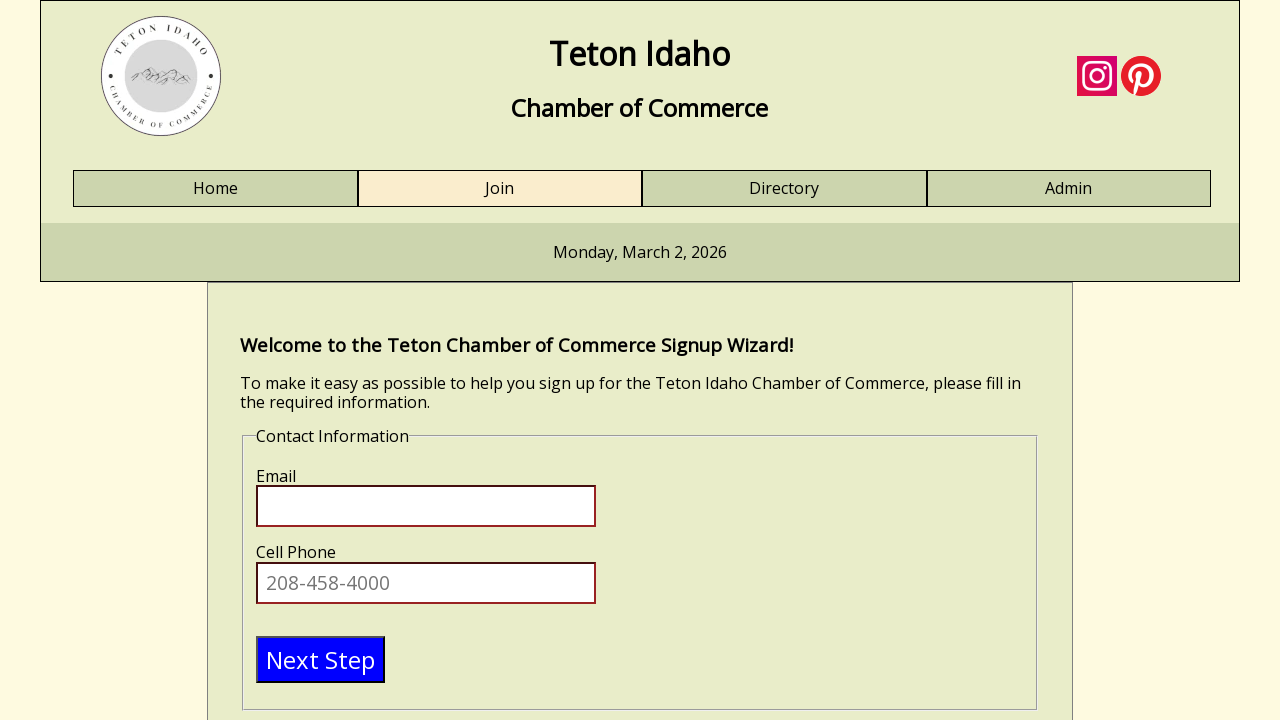

Verified email field is enabled
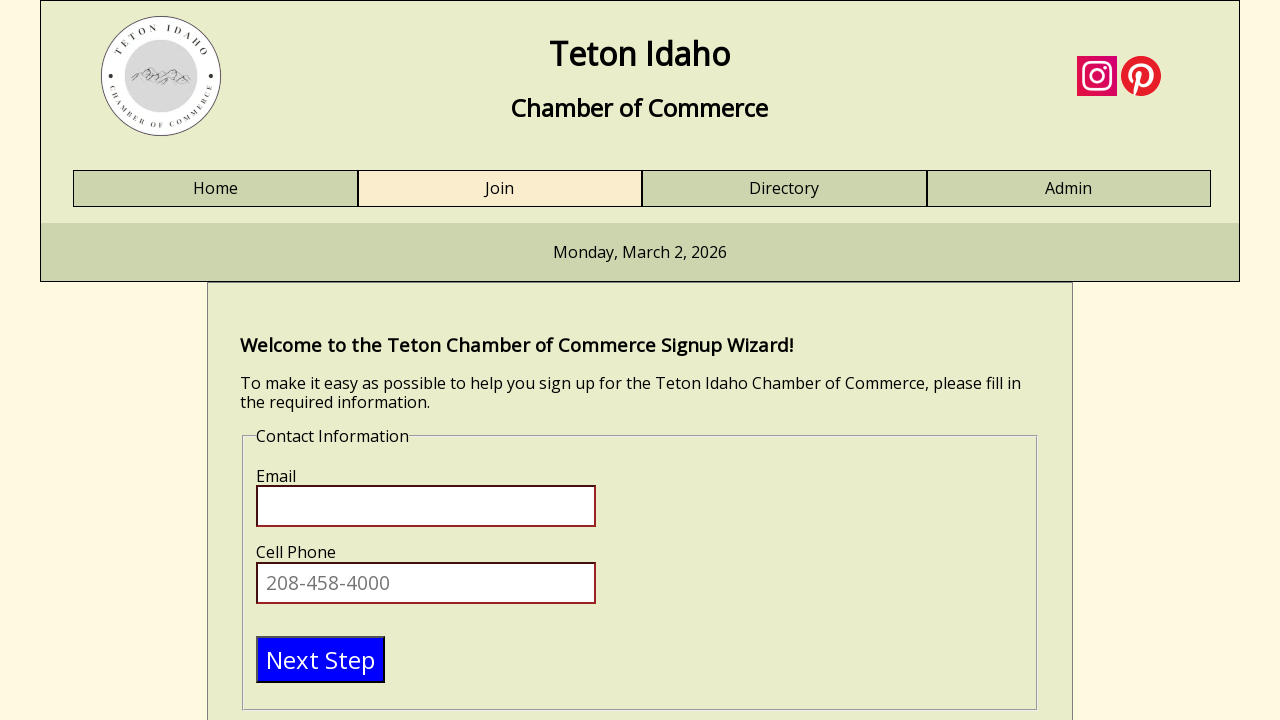

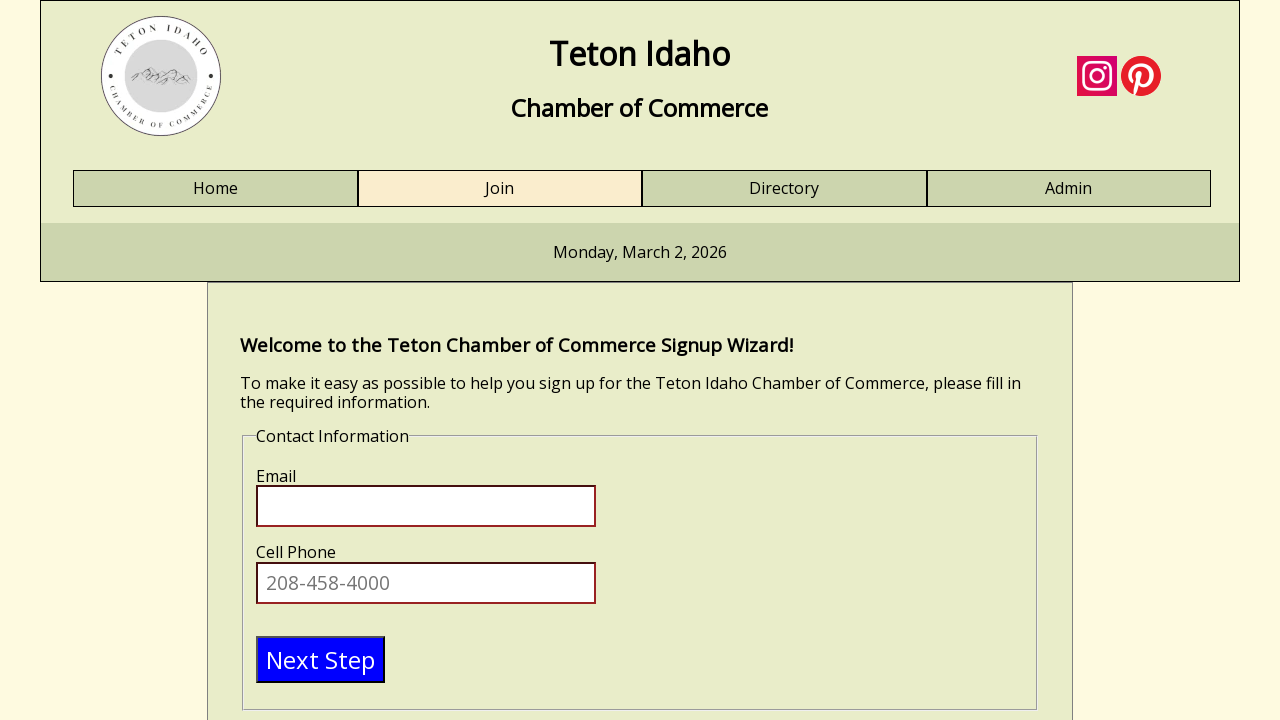